Tests that the counter displays the current number of todo items

Starting URL: https://demo.playwright.dev/todomvc

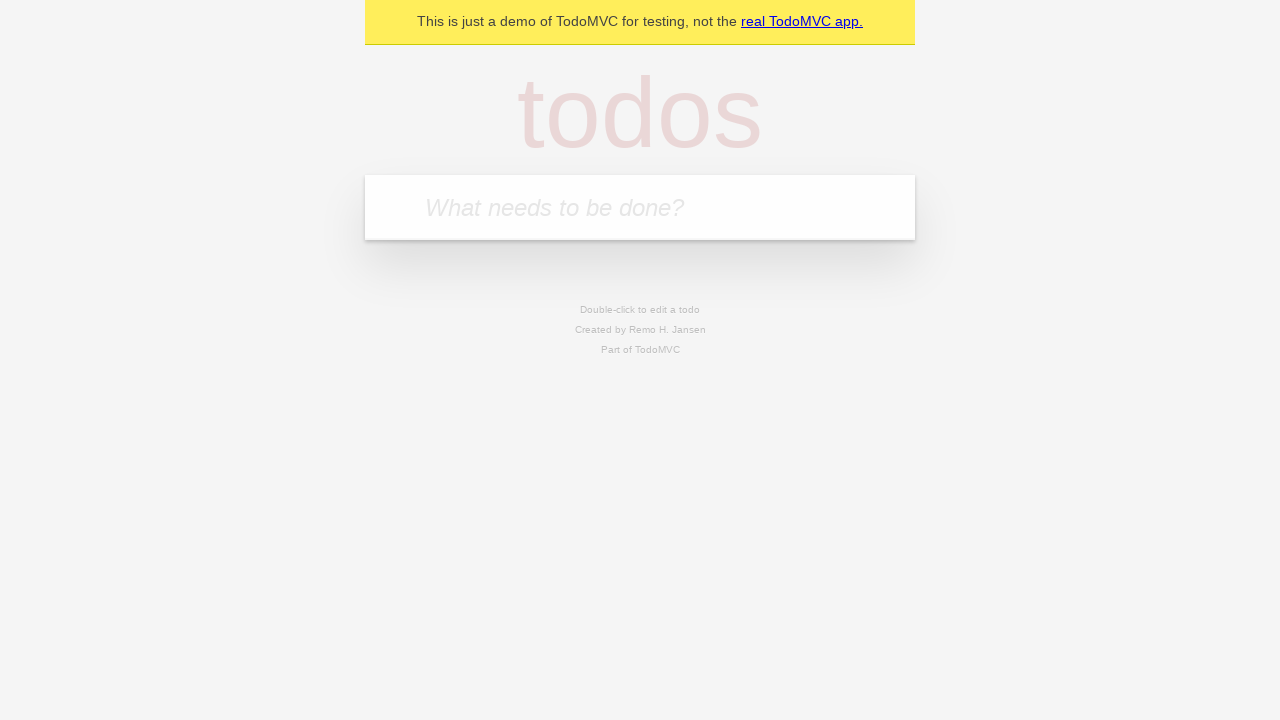

Located the 'What needs to be done?' input field
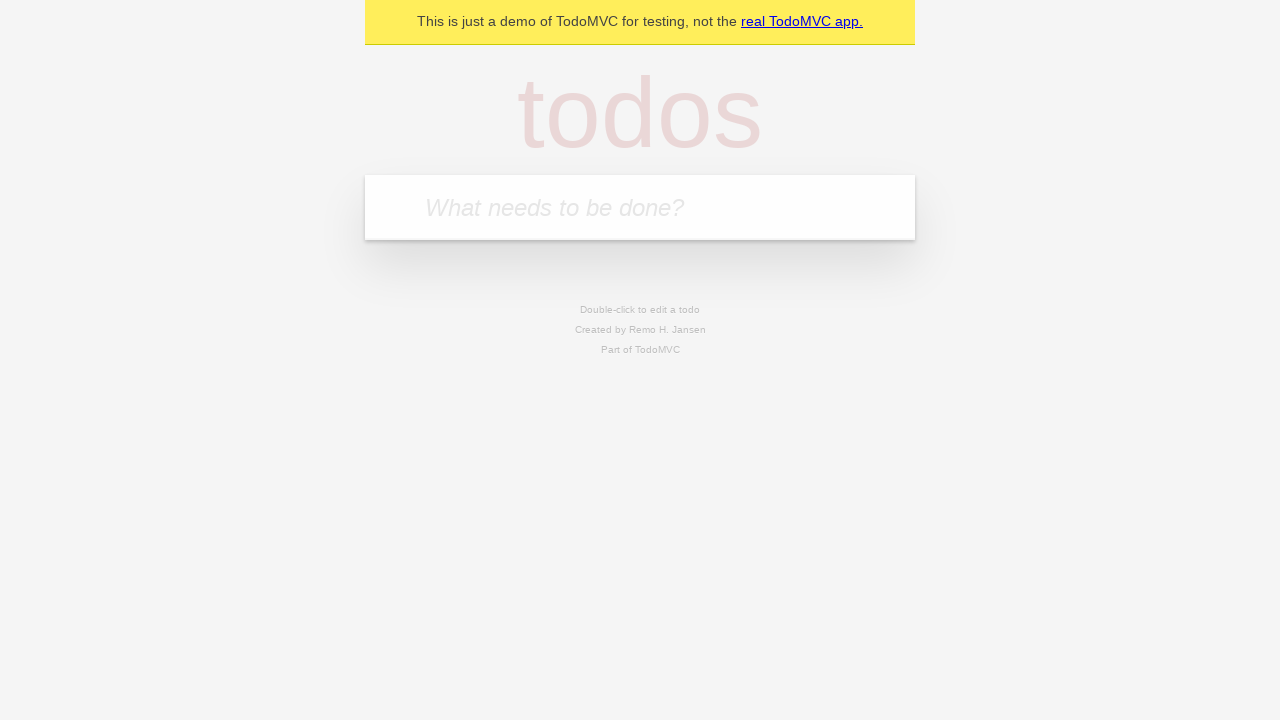

Filled input field with 'buy some cheese' on internal:attr=[placeholder="What needs to be done?"i]
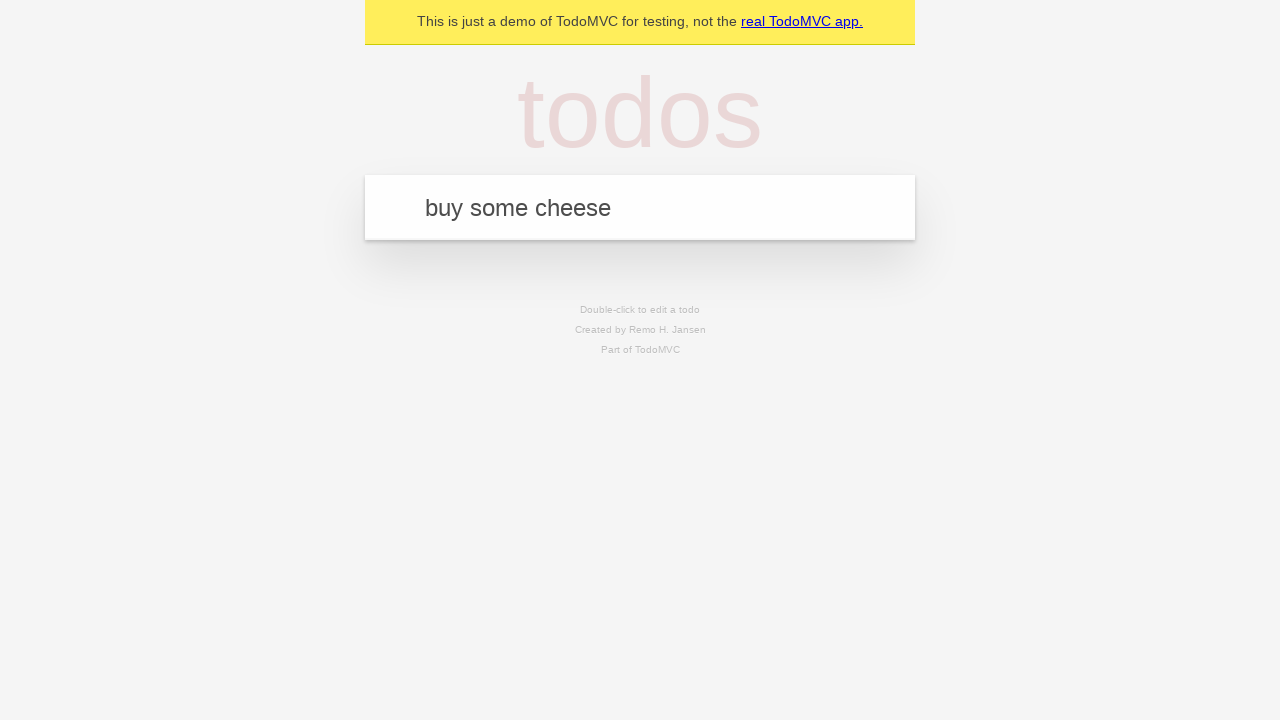

Pressed Enter to add first todo item on internal:attr=[placeholder="What needs to be done?"i]
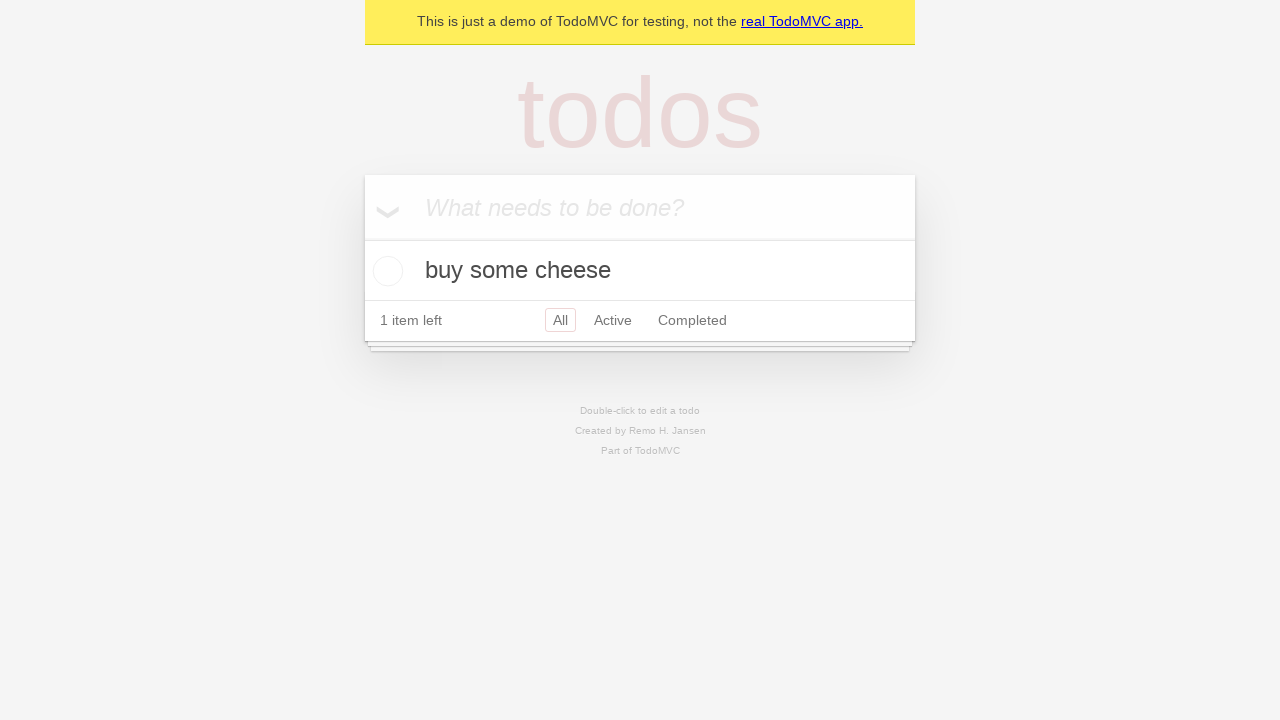

Todo counter element is visible after adding first item
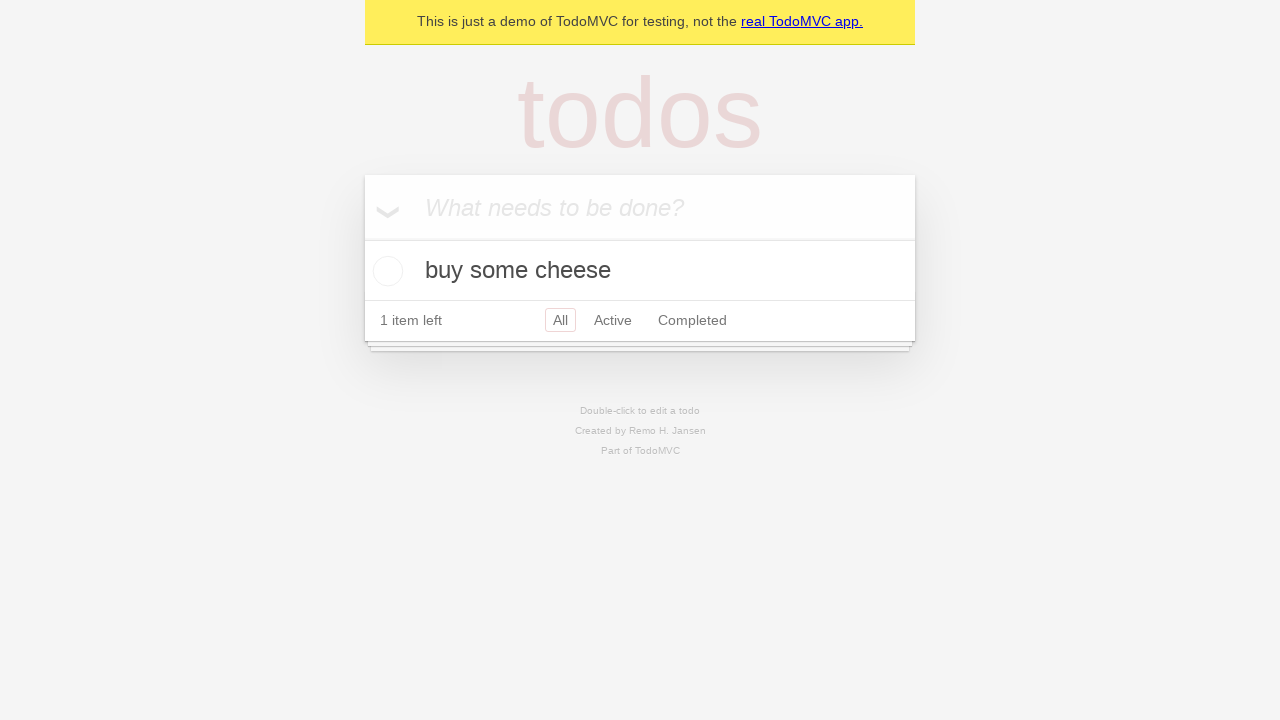

Filled input field with 'feed the cat' on internal:attr=[placeholder="What needs to be done?"i]
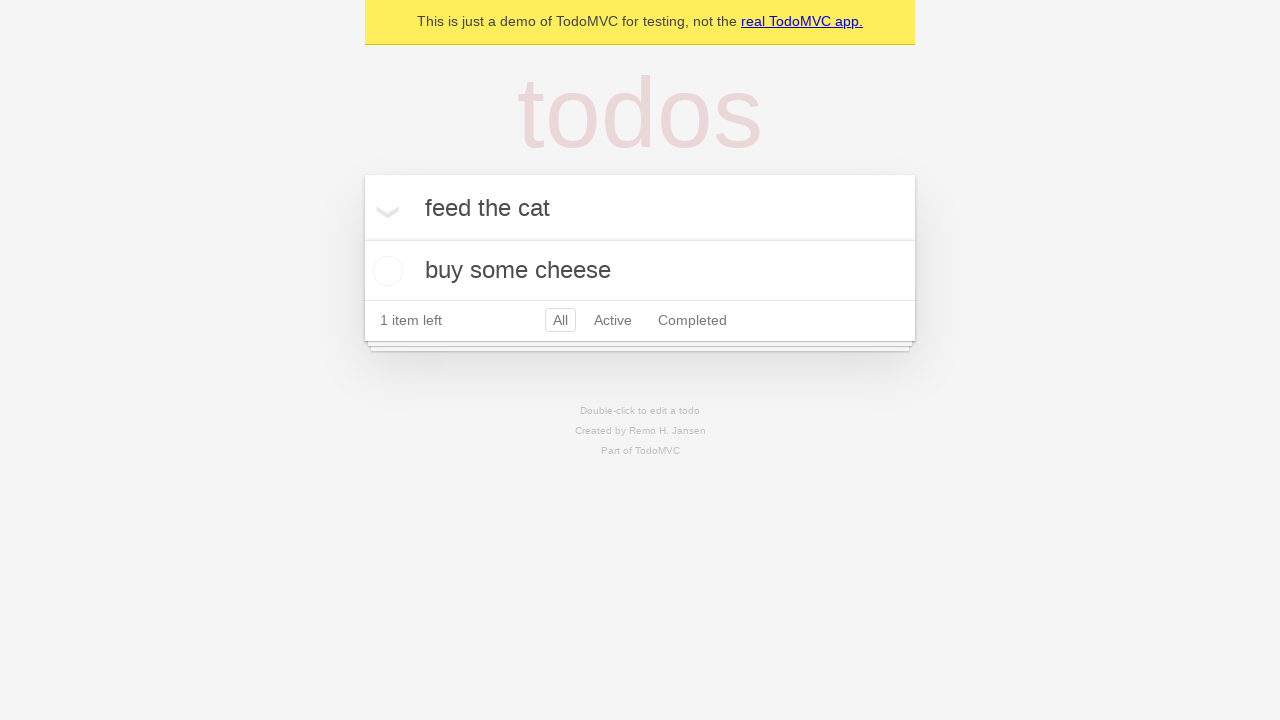

Pressed Enter to add second todo item on internal:attr=[placeholder="What needs to be done?"i]
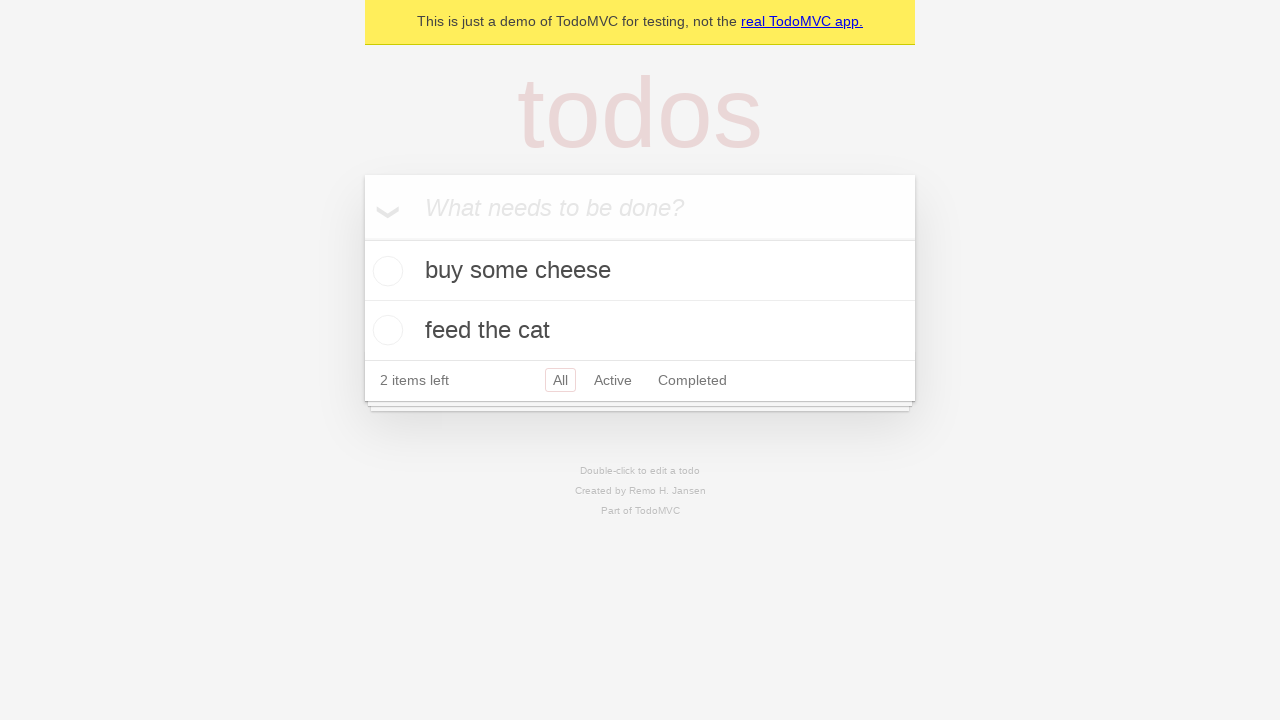

Waited 300ms for counter to update
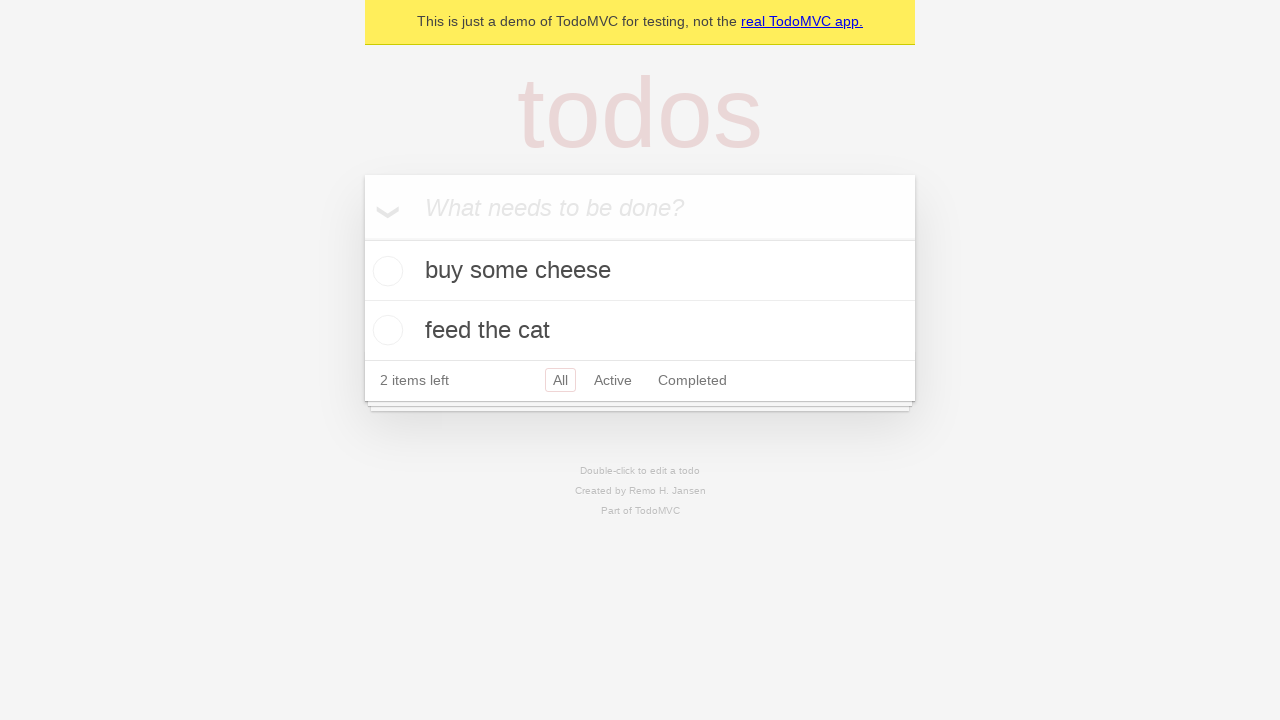

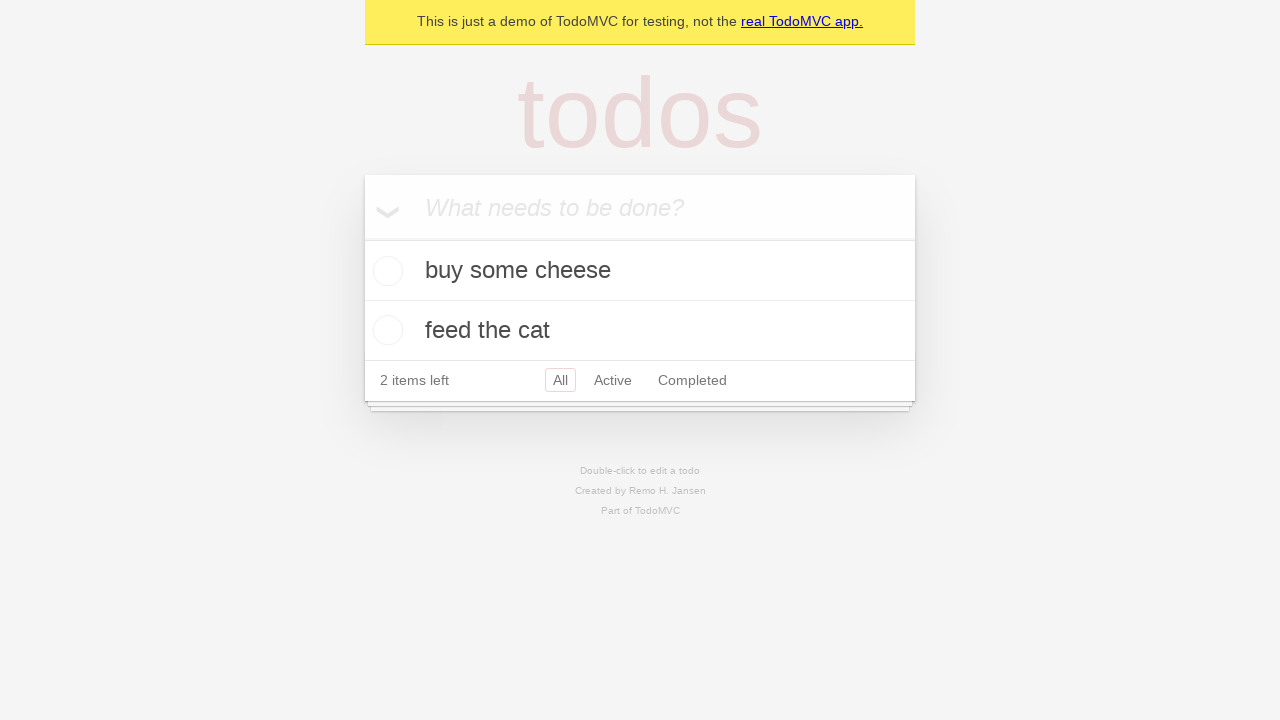